Tests keyboard interaction by clicking a button and then pressing CTRL+ALT keys to demonstrate anti-ghosting keyboard functionality

Starting URL: https://www.microsoft.com/applied-sciences/projects/anti-ghosting-demo

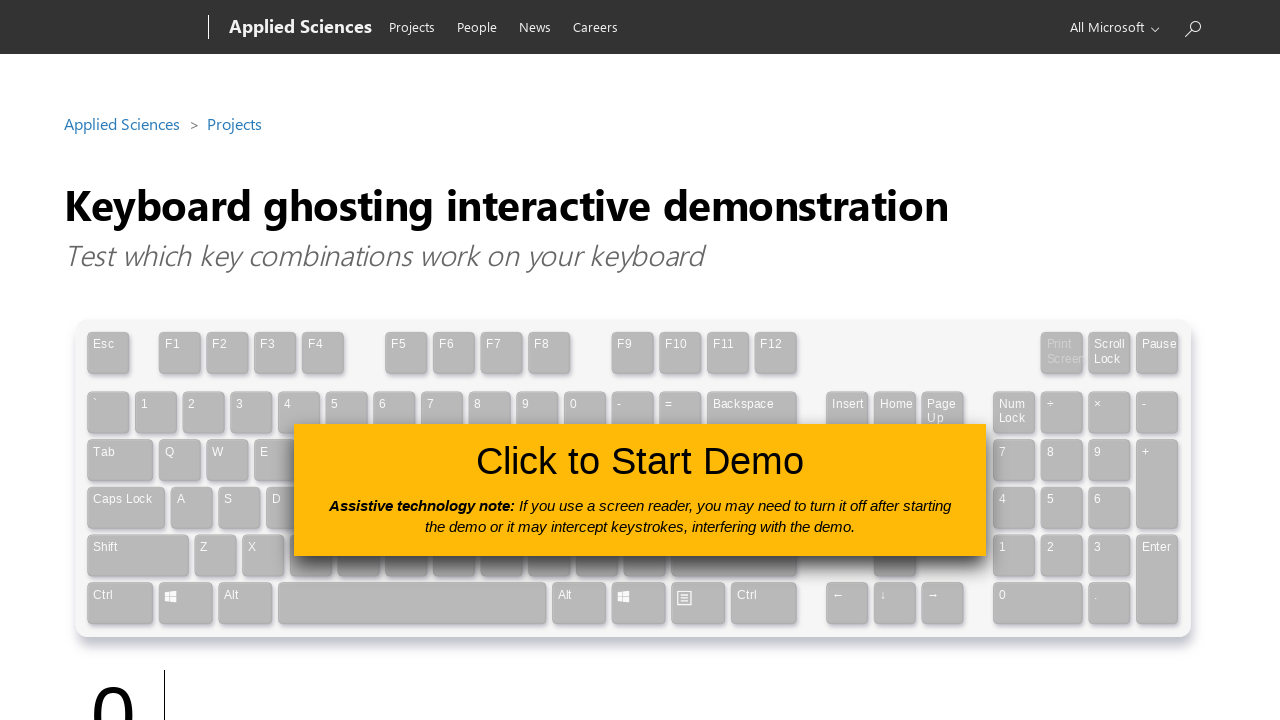

Clicked the 'click to use' button to activate the anti-ghosting demo at (640, 490) on #clickToUseButton
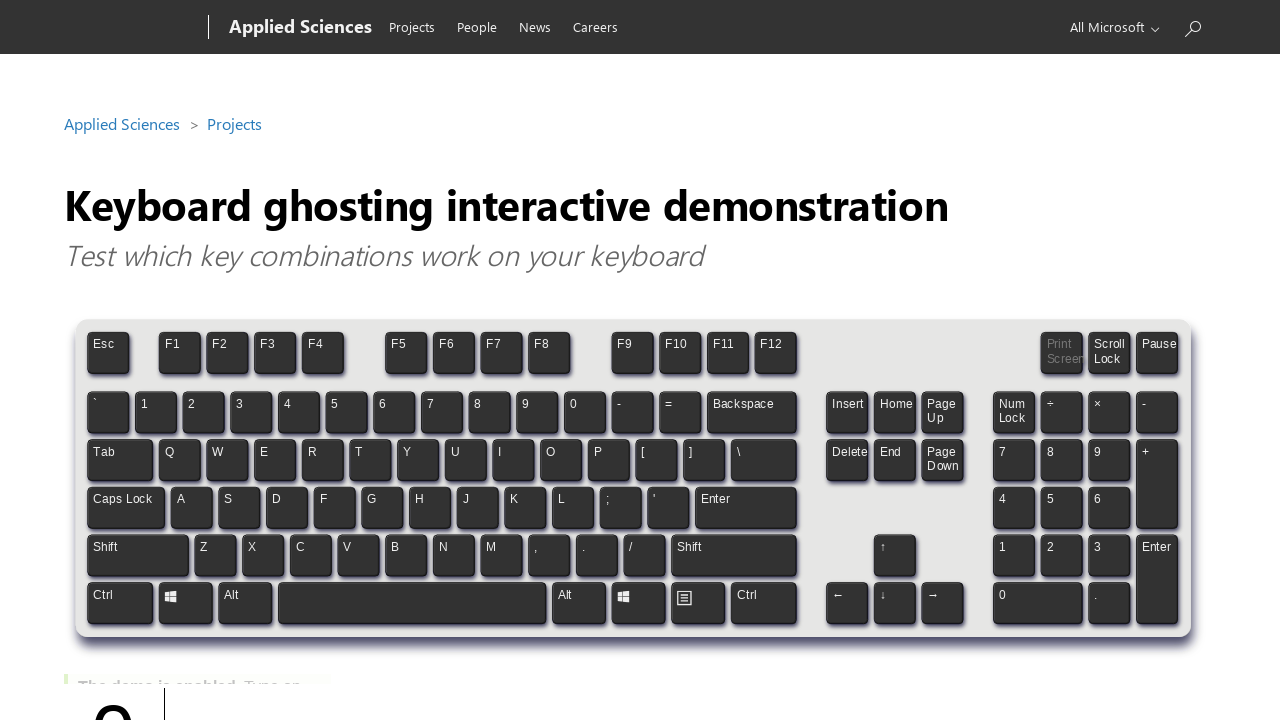

Pressed Control key down
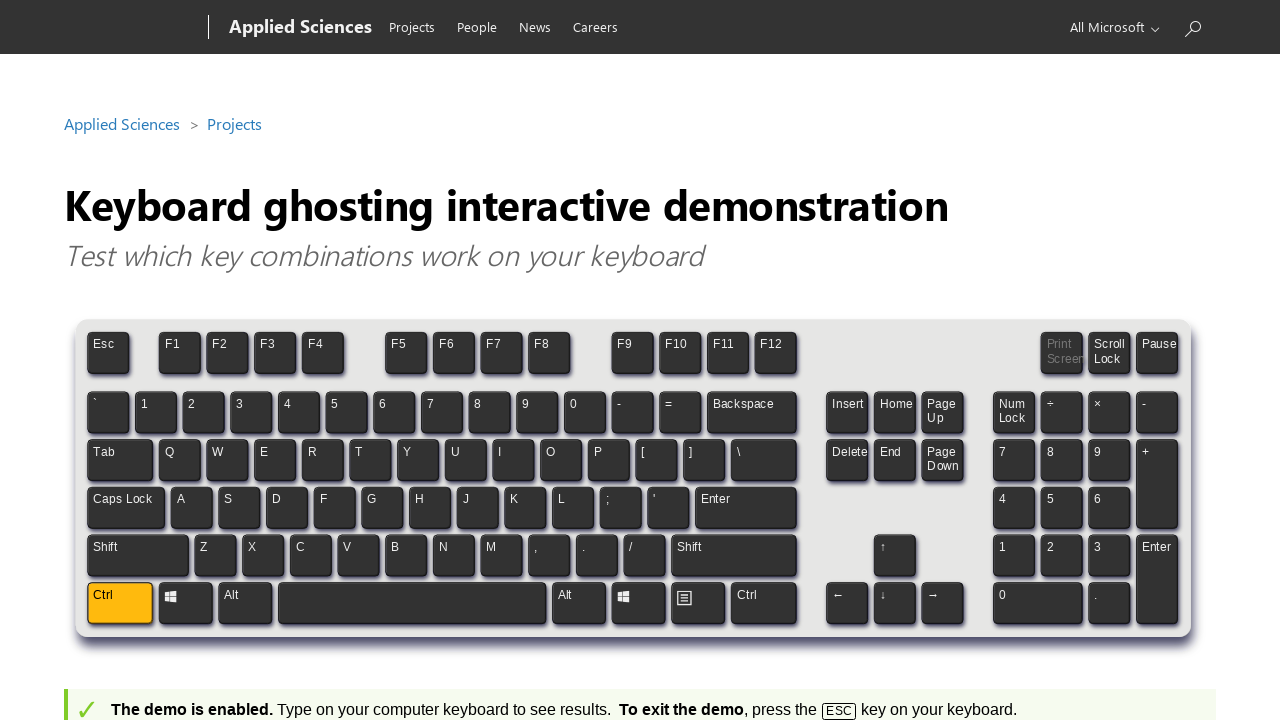

Pressed Alt key down together with Control to demonstrate anti-ghosting
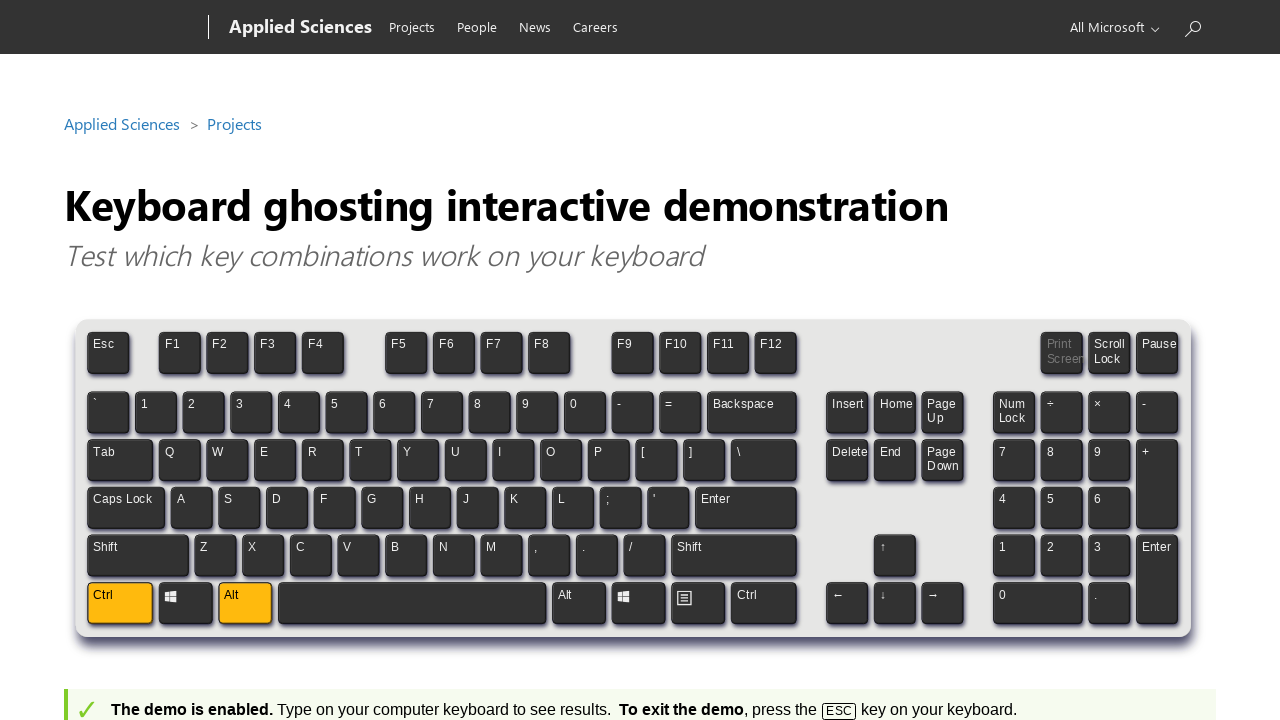

Waited 2 seconds to observe the anti-ghosting keyboard functionality effect
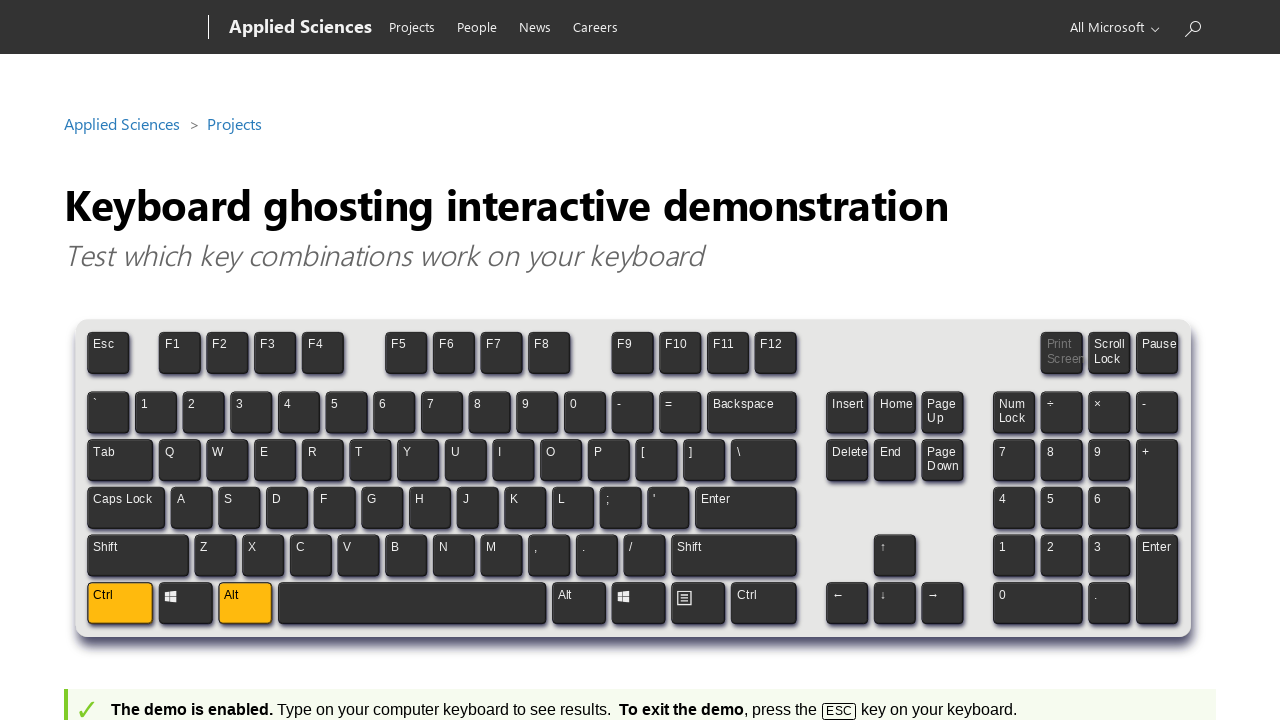

Released Alt key
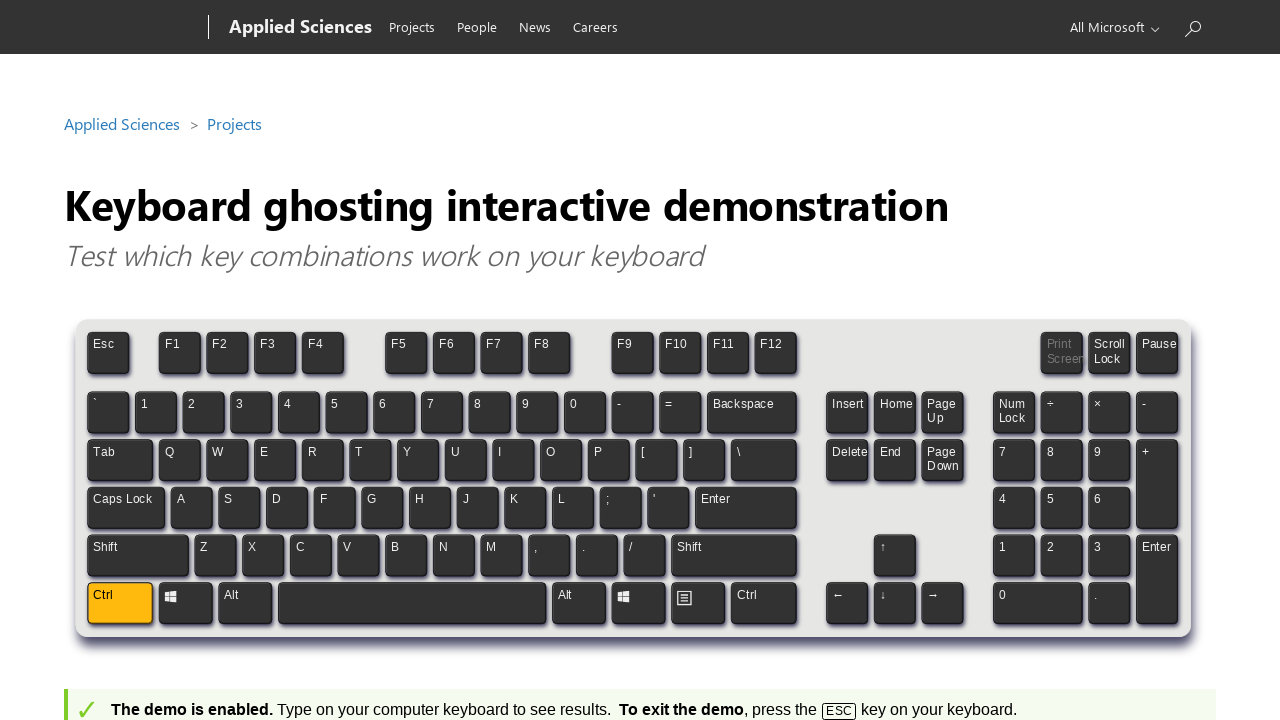

Released Control key
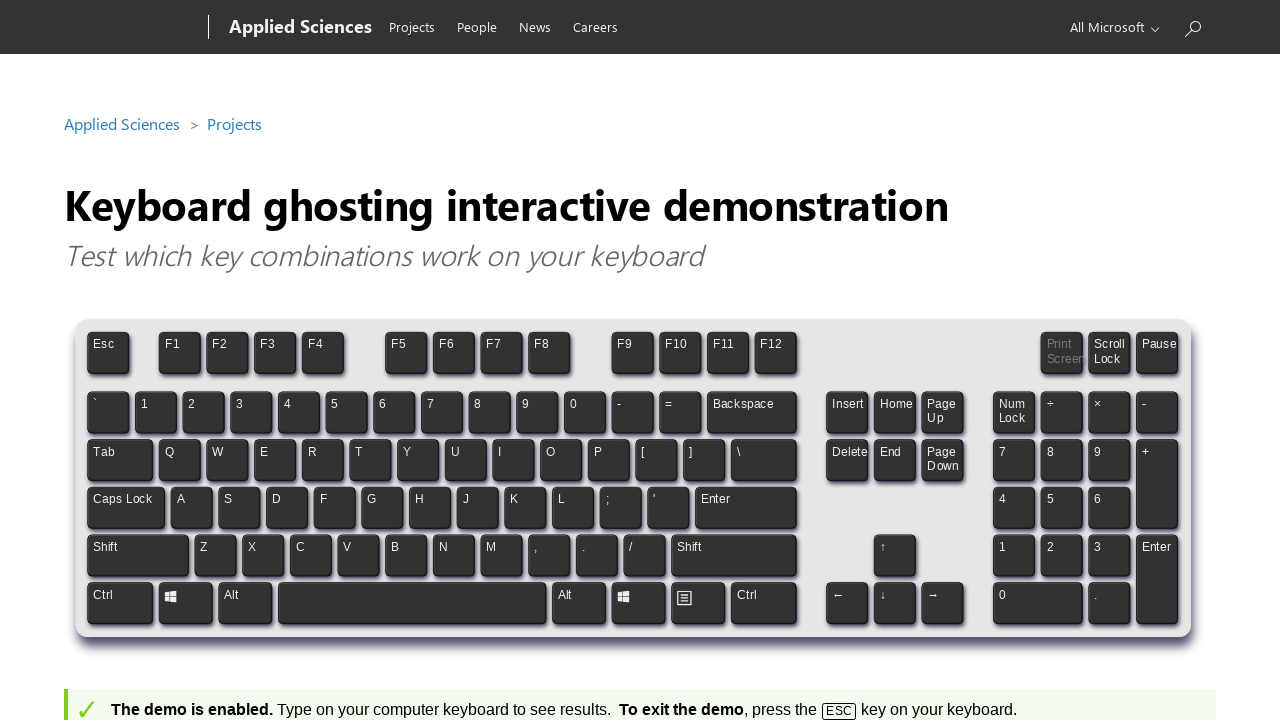

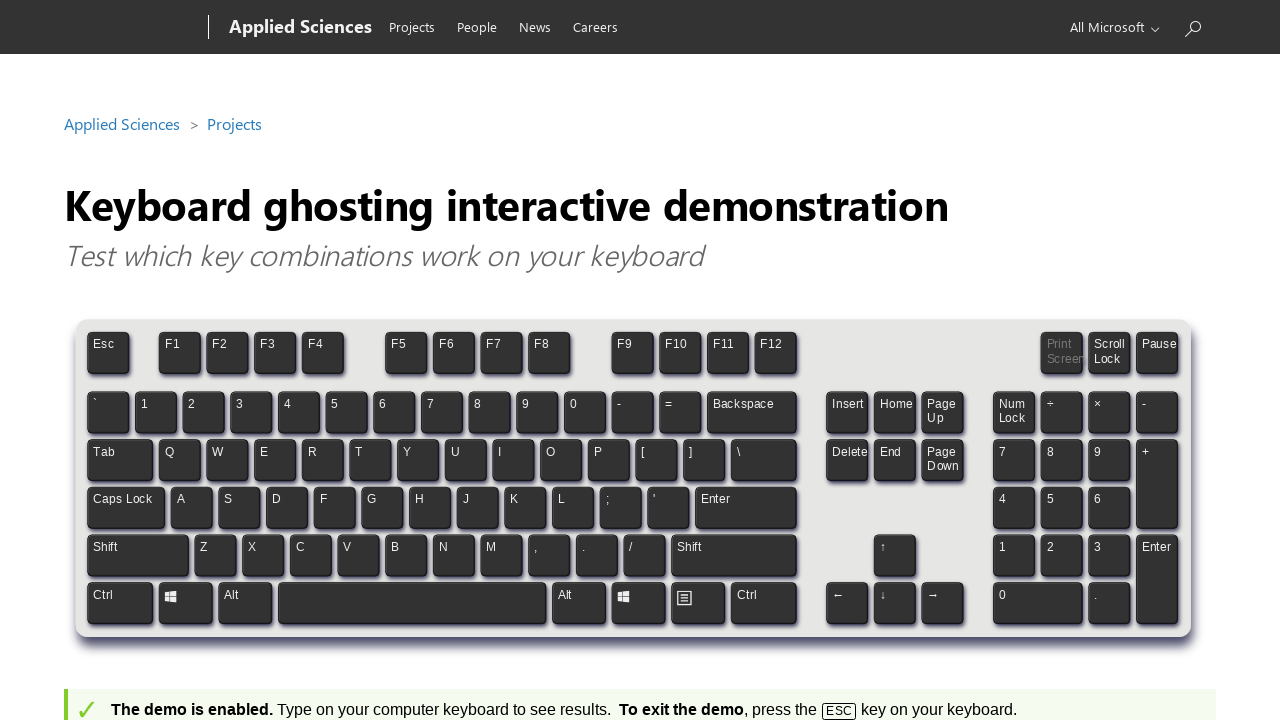